Tests GitHub's advanced search form by filling in search term, repository owner, date filter, and language fields, then submitting the form and waiting for search results to load.

Starting URL: https://github.com/search/advanced

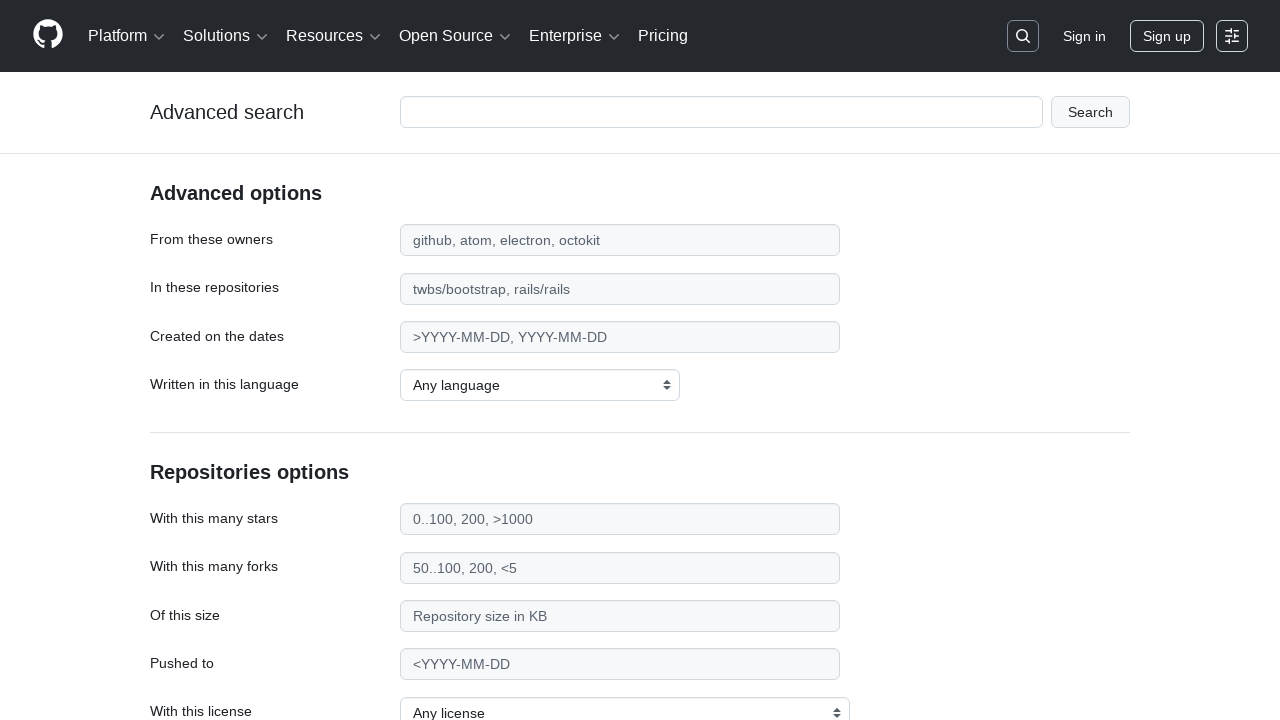

Filled search term field with 'web-scraping' on #adv_code_search input.js-advanced-search-input
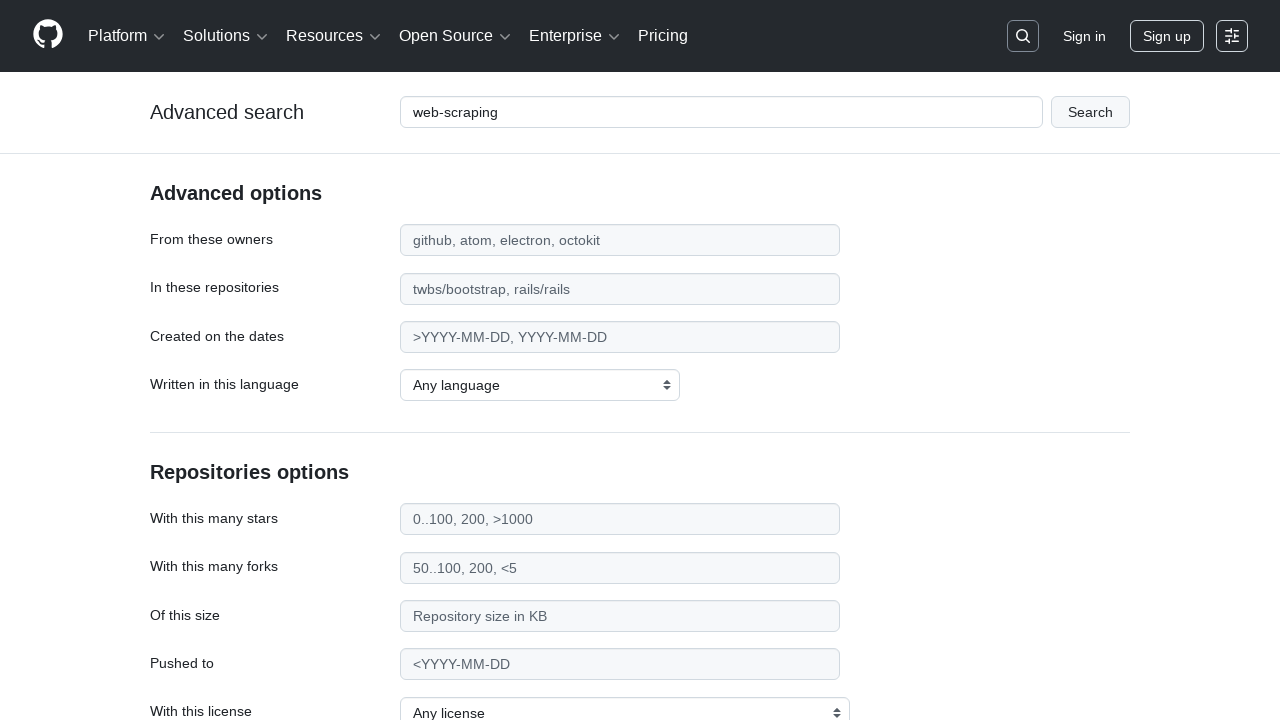

Filled repository owner field with 'microsoft' on #search_from
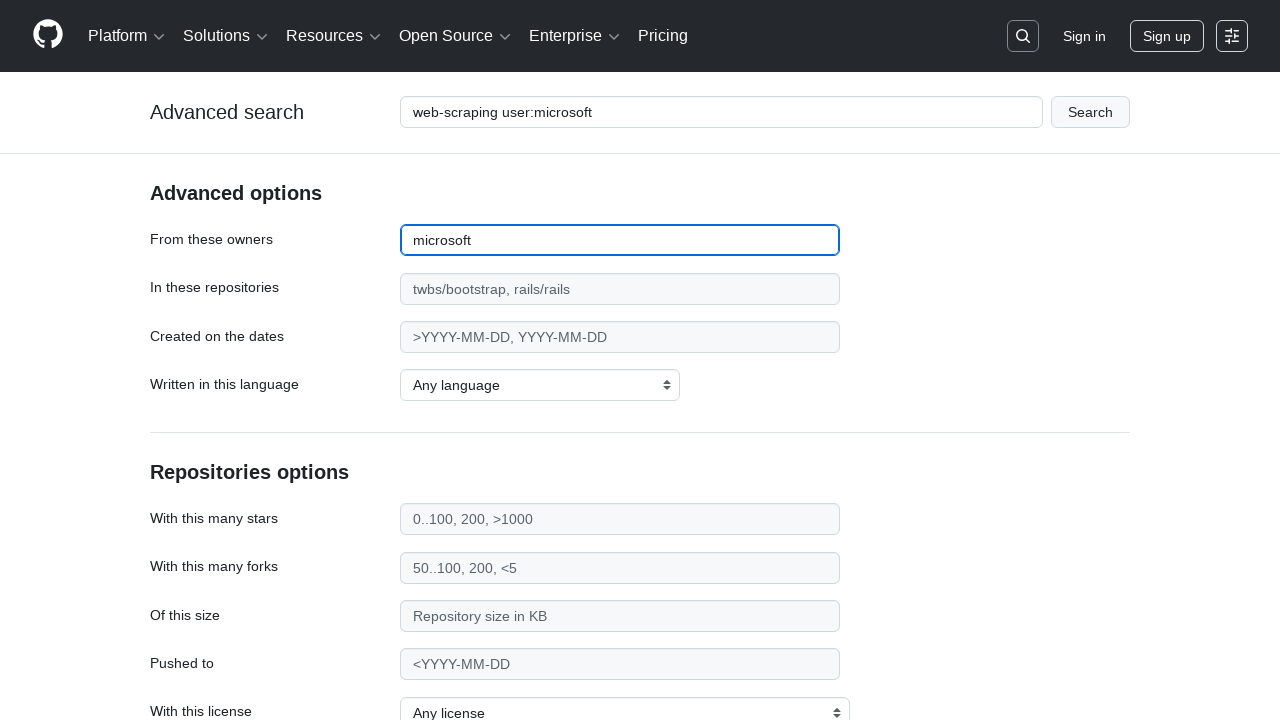

Filled date filter field with '>2020' on #search_date
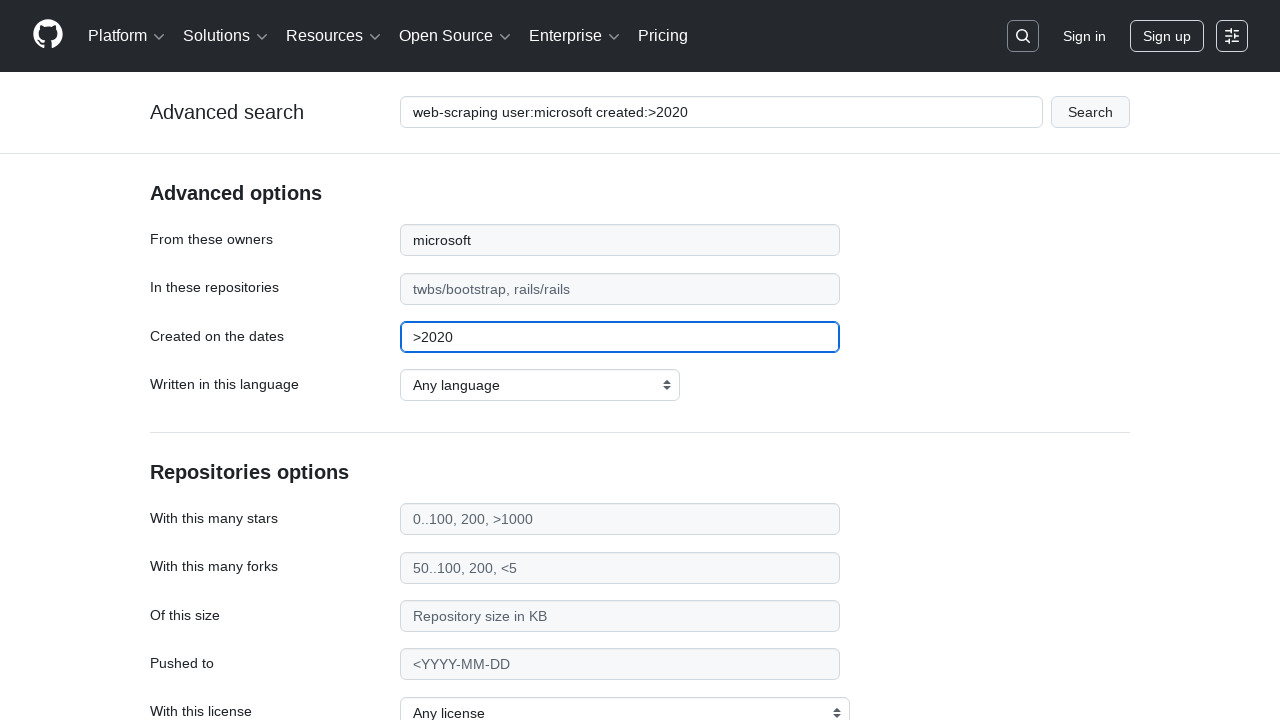

Selected 'Python' from programming language dropdown on select#search_language
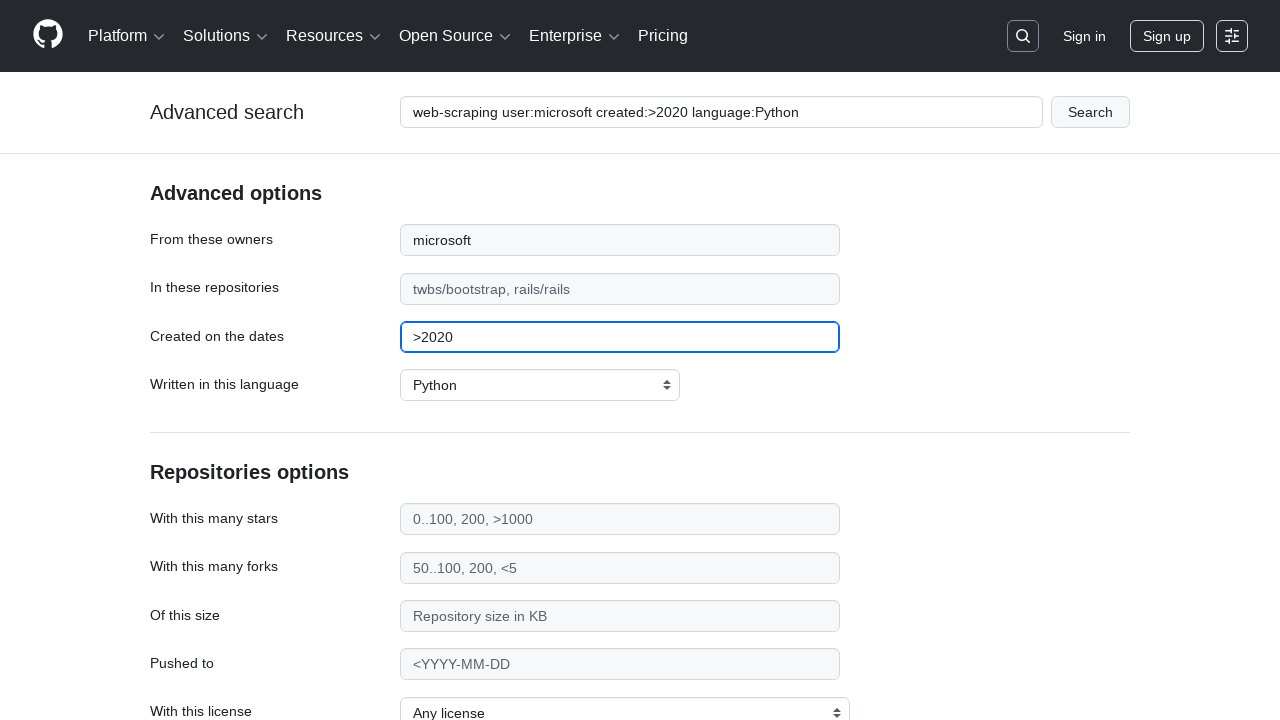

Clicked submit button to search GitHub advanced search at (1090, 112) on #adv_code_search button[type="submit"]
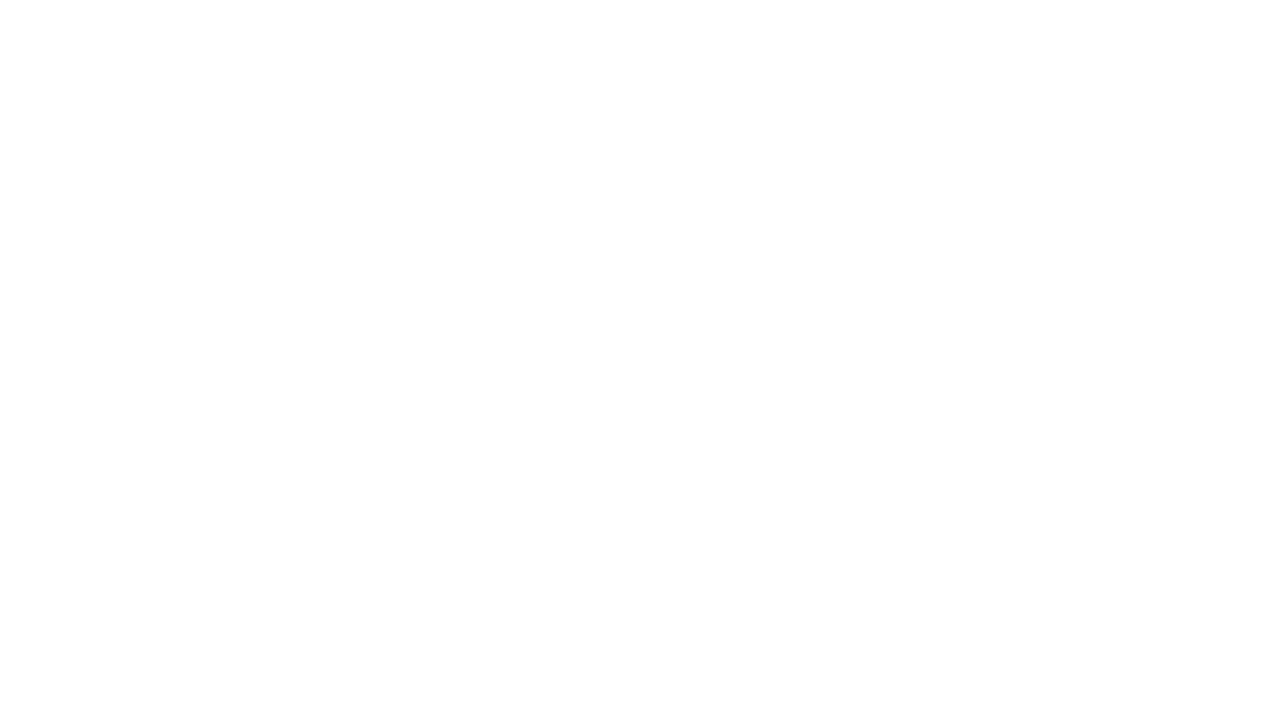

Search results page fully loaded and network idle
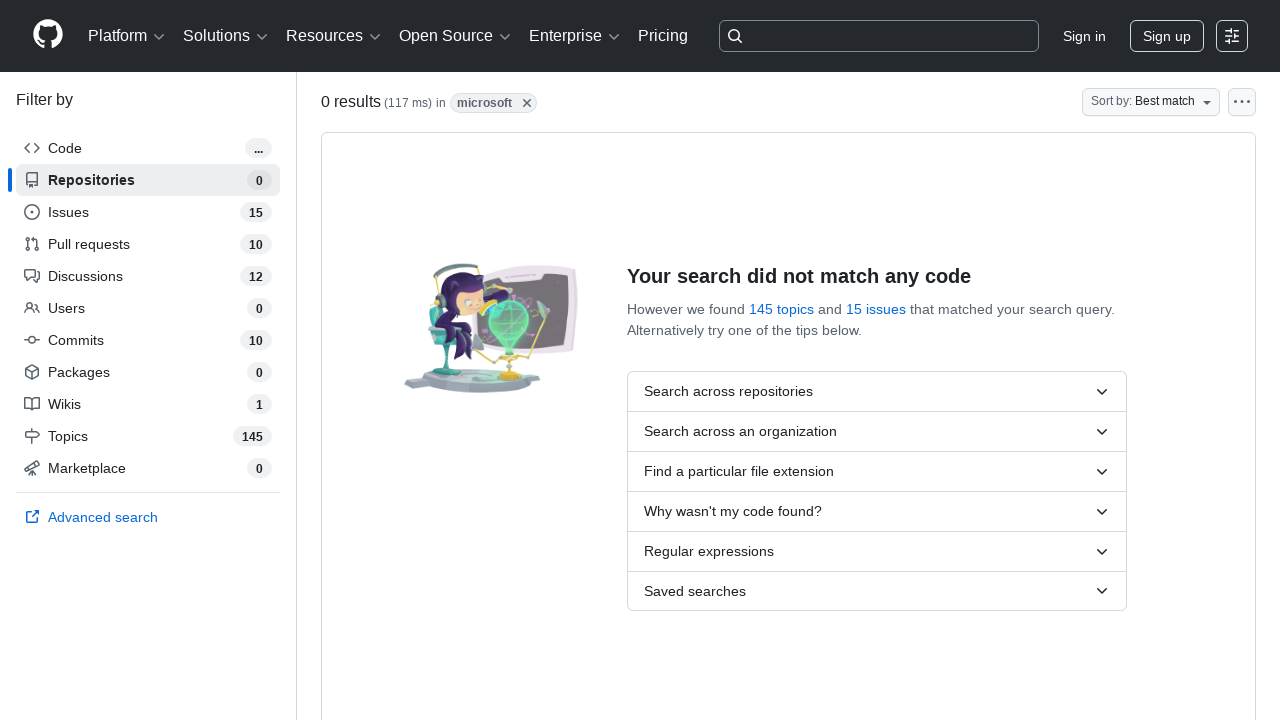

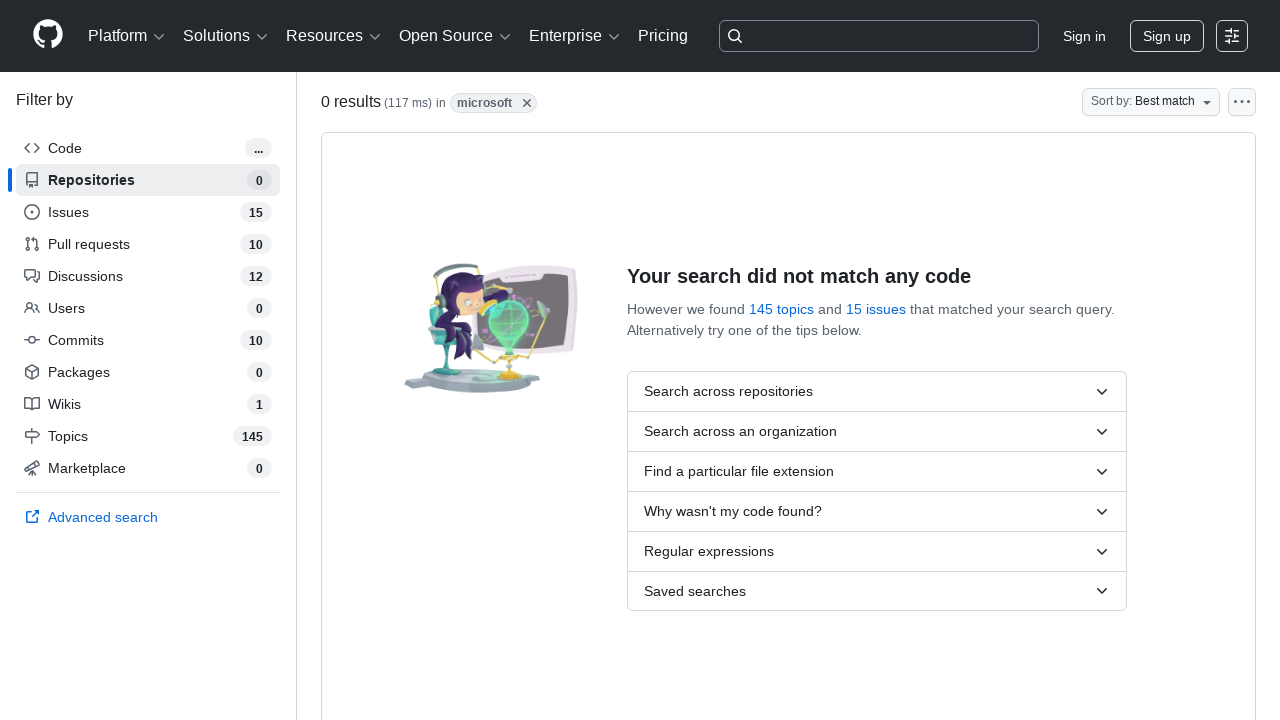